Searches for bags on AJIO, filters by Men's Fashion Bags category, and verifies that products are displayed with their brands and names

Starting URL: https://www.ajio.com/

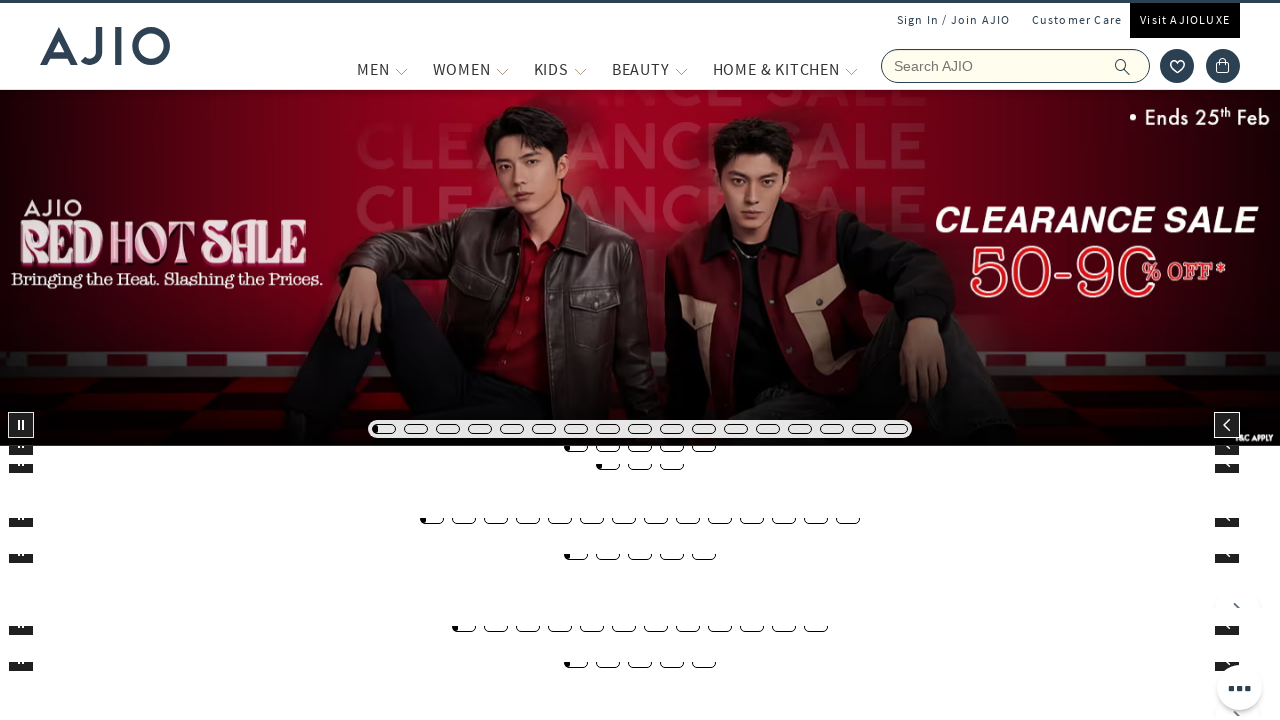

Filled search field with 'bags' on input.react-autosuggest__input
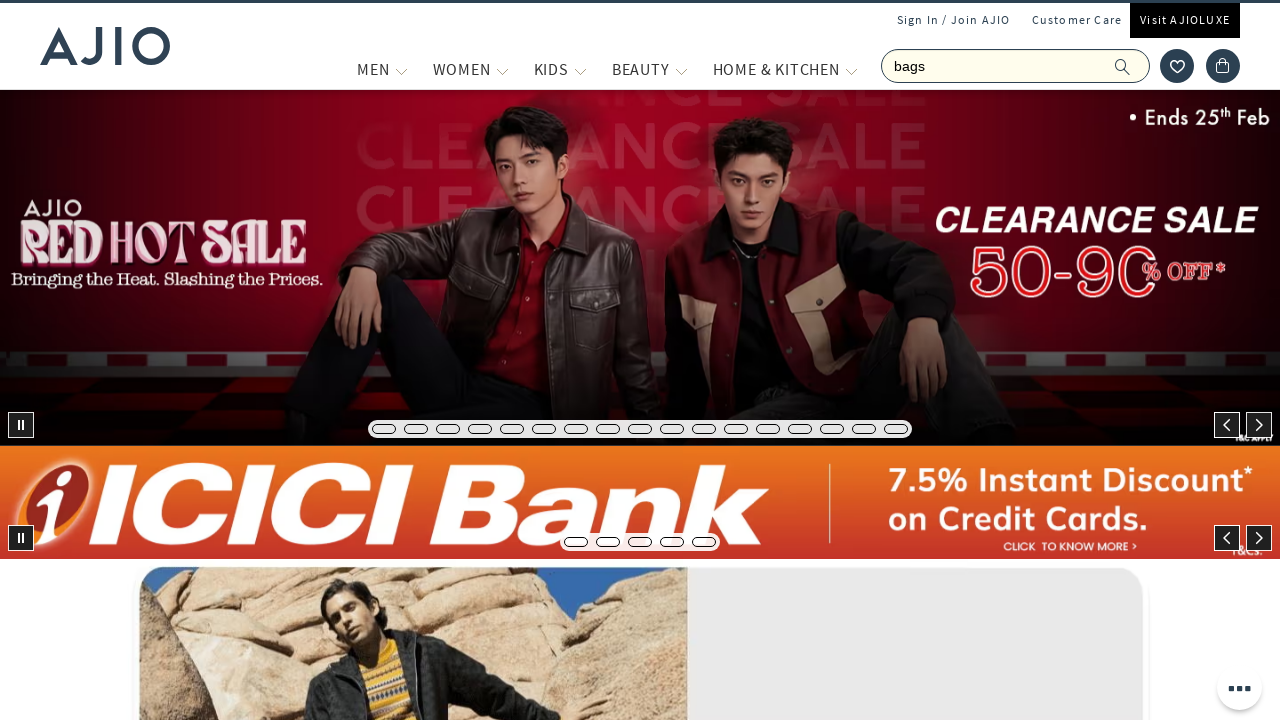

Pressed Enter to search for bags on input.react-autosuggest__input
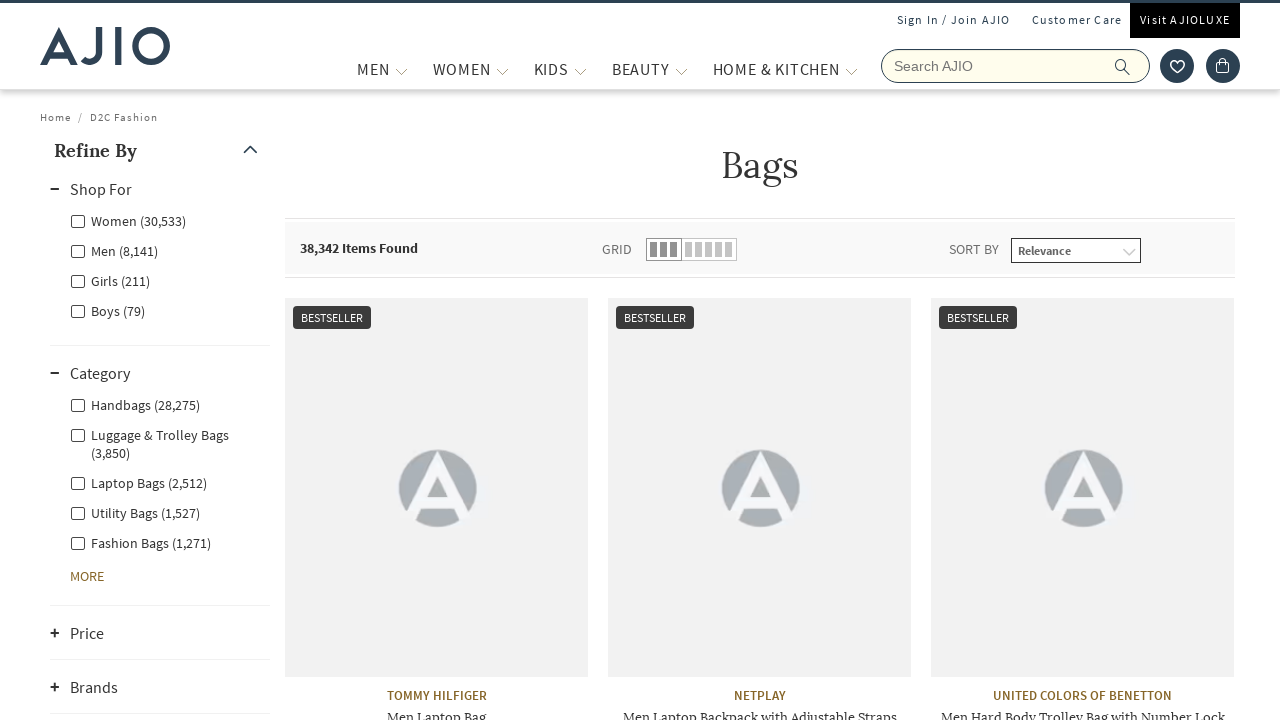

Waited for Men filter option to load
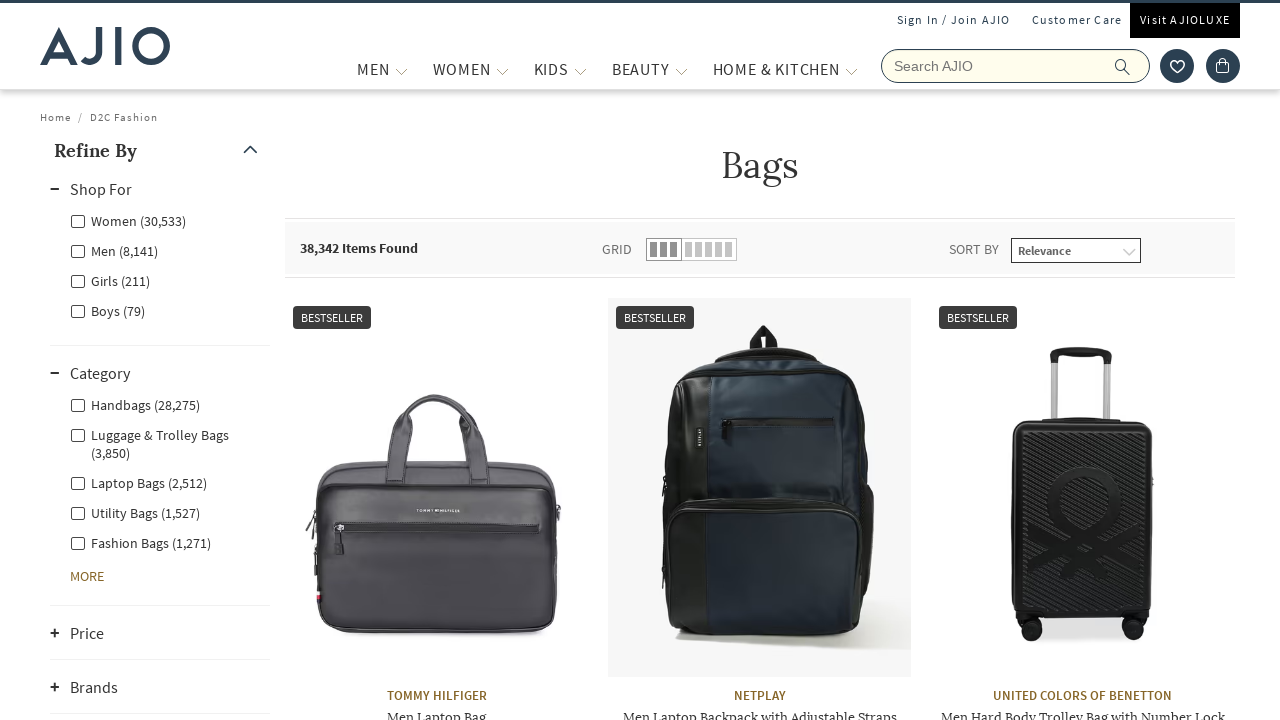

Clicked on Men gender filter at (114, 250) on xpath=//label[contains(text(),'Men')]
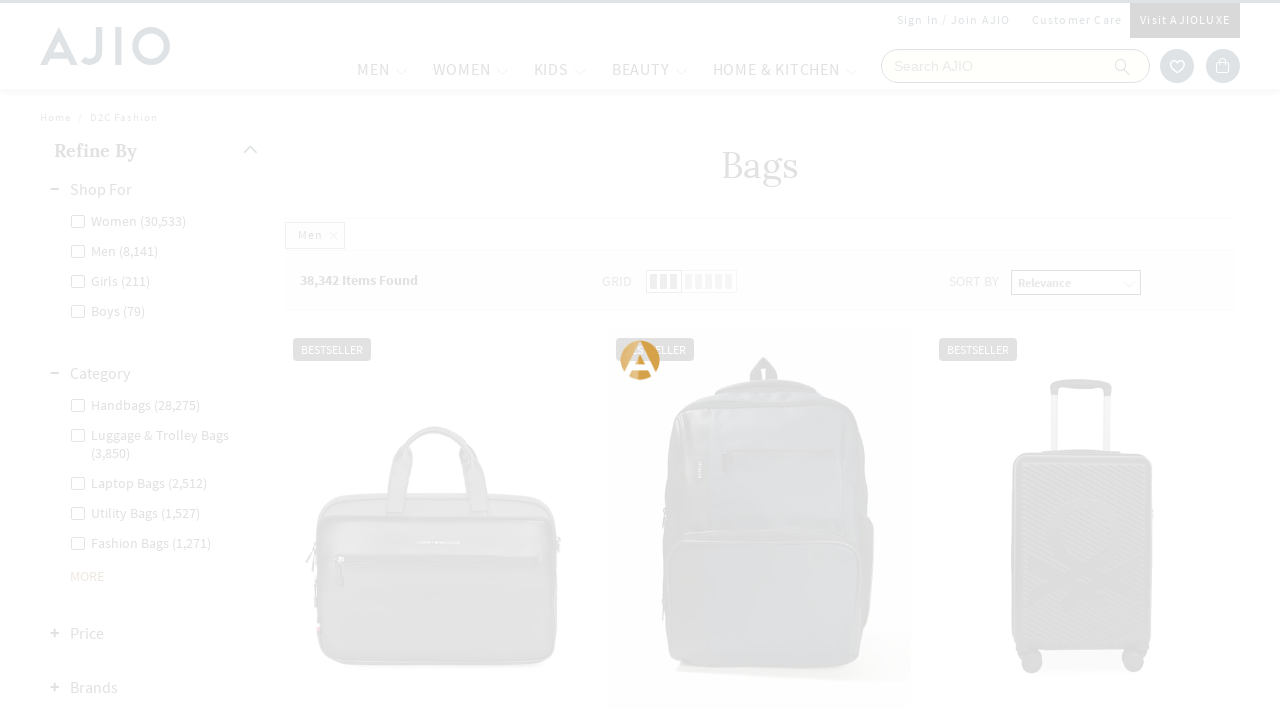

Waited 2 seconds for Men filter to apply
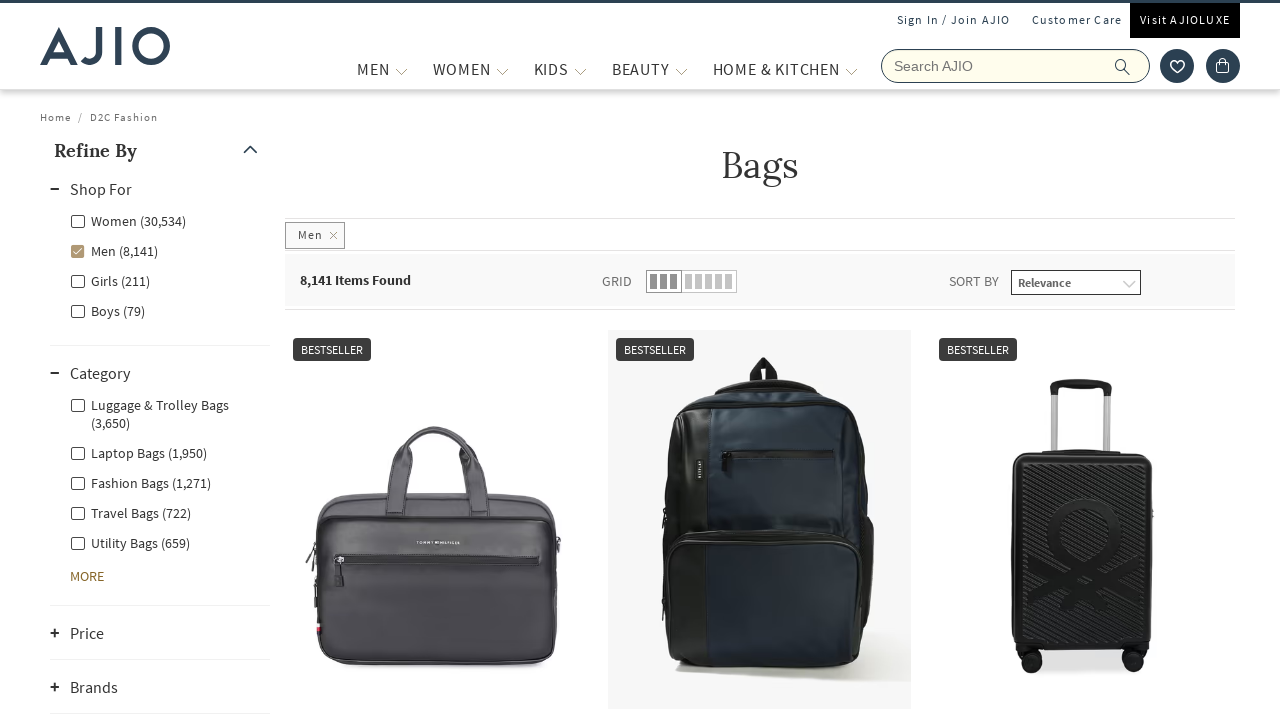

Clicked on Fashion Bags category filter at (140, 482) on xpath=//label[contains(text(),'Fashion Bags')]
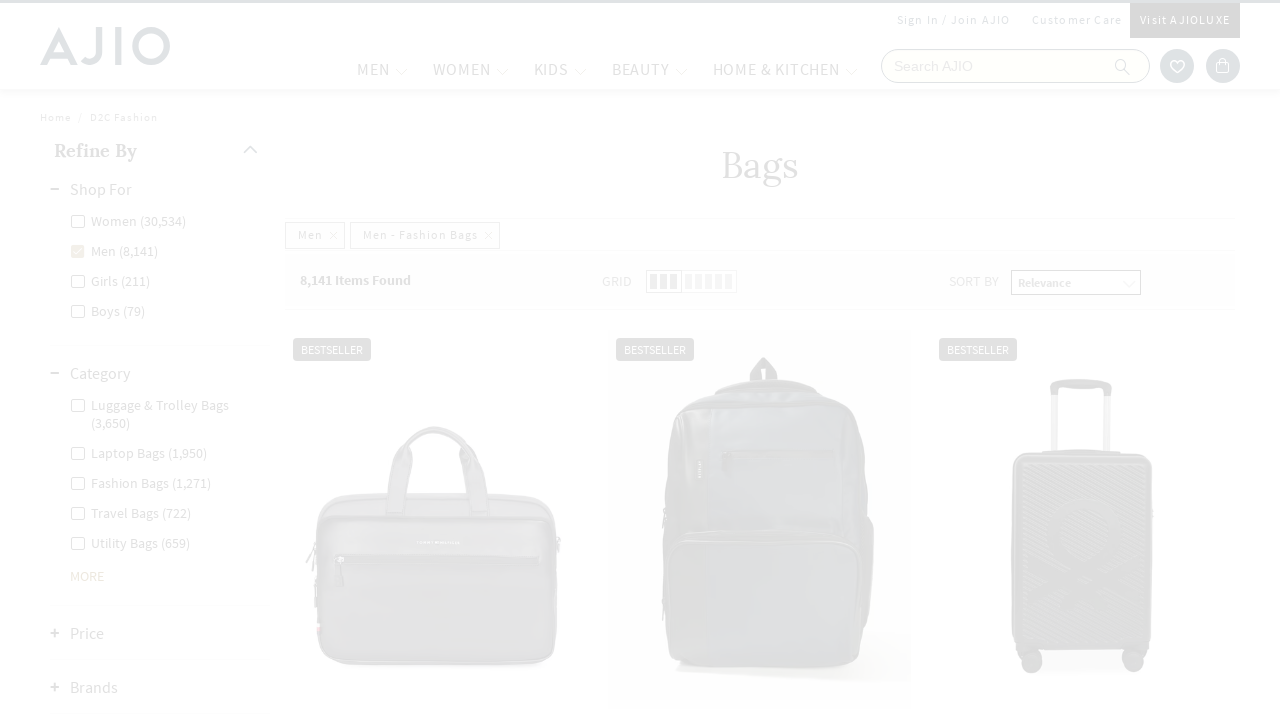

Waited for brand elements to load in filtered results
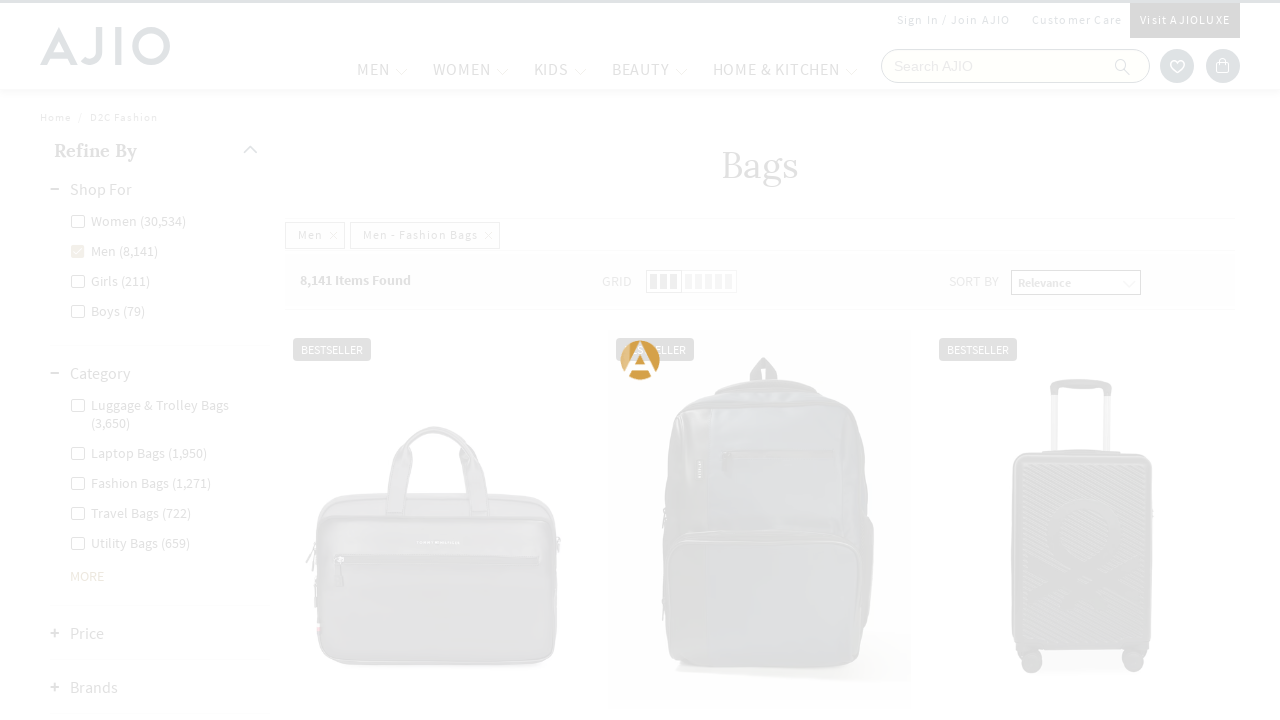

Verified items count is displayed
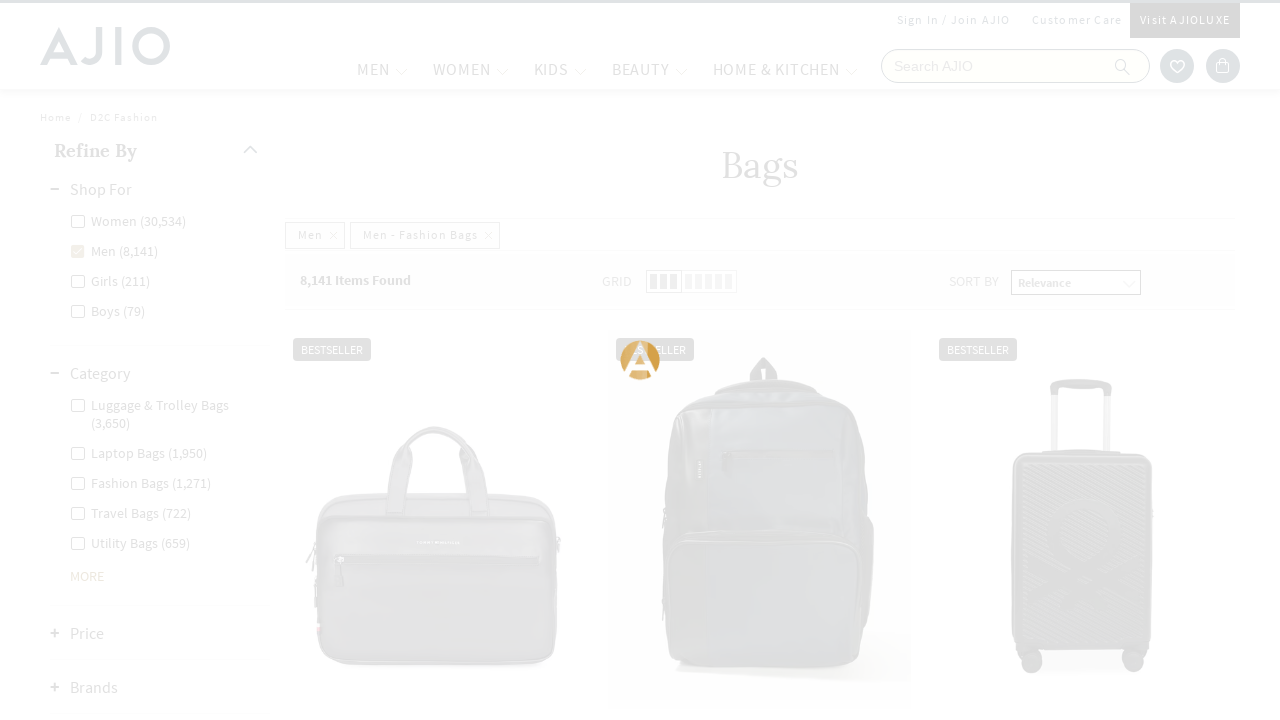

Verified product brand names are displayed
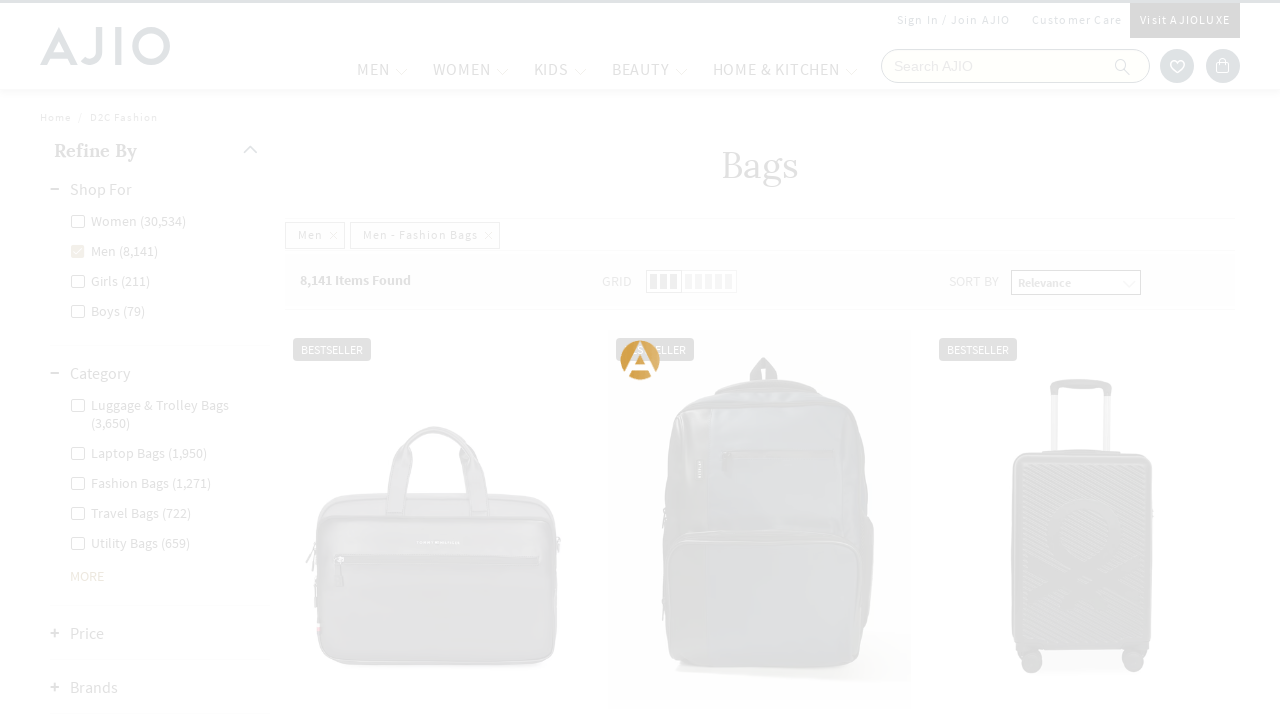

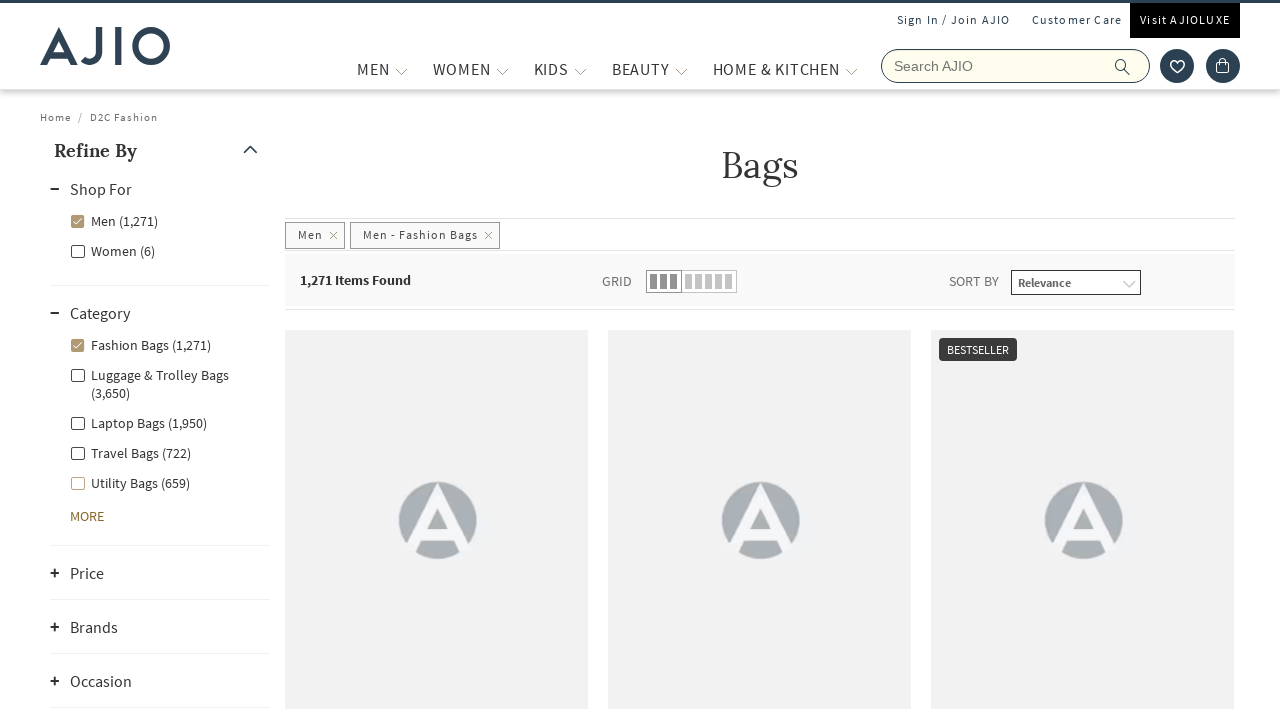